Tests that the Clear completed button is hidden when no items are completed

Starting URL: https://demo.playwright.dev/todomvc

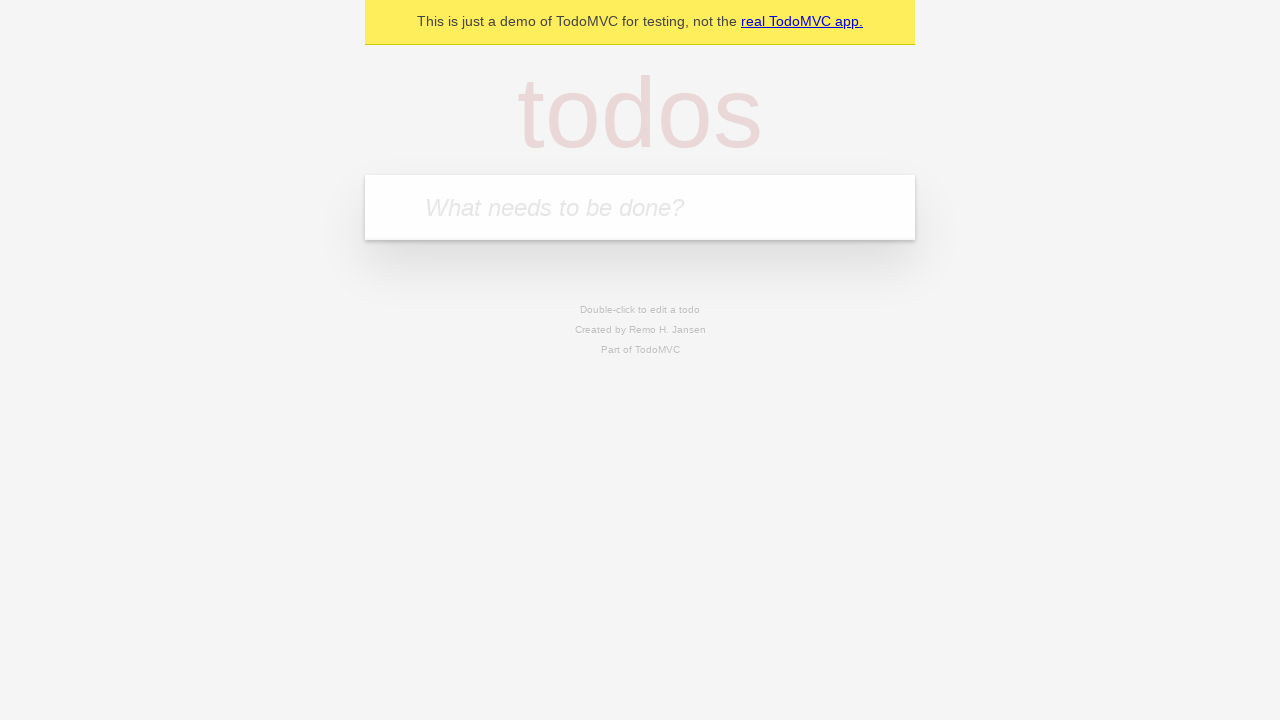

Filled todo input with 'buy some cheese' on internal:attr=[placeholder="What needs to be done?"i]
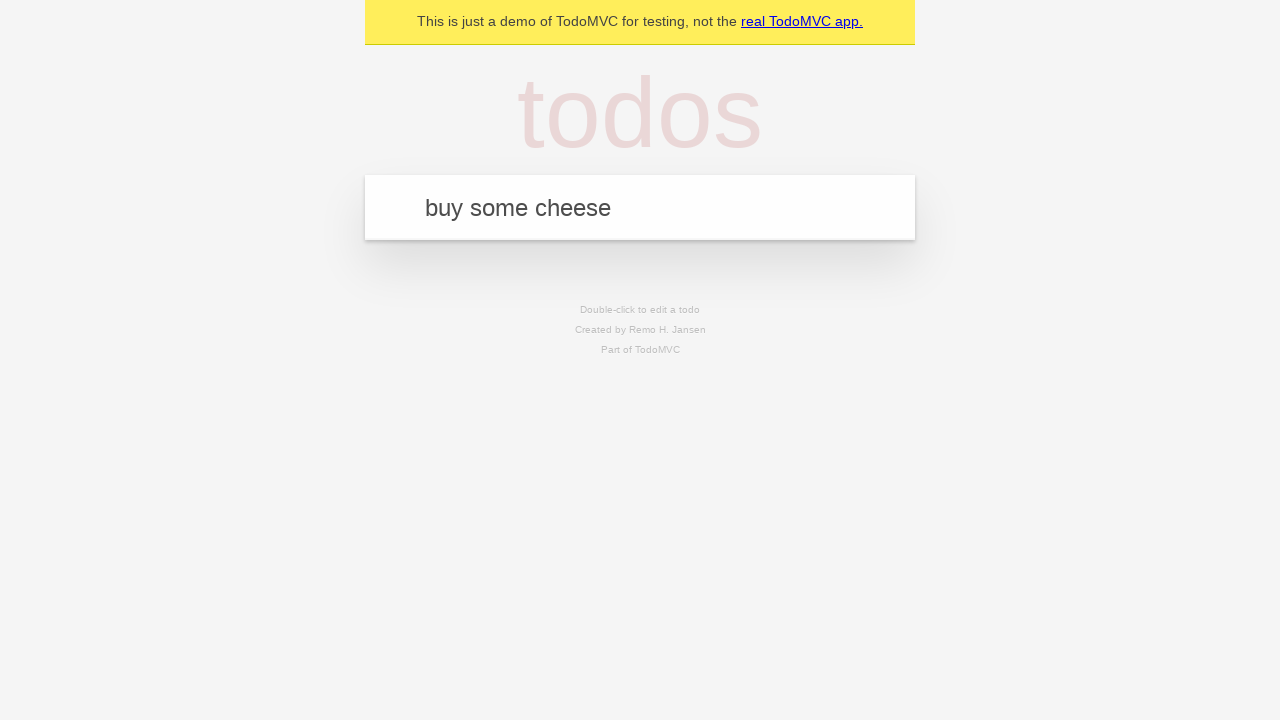

Pressed Enter to create first todo on internal:attr=[placeholder="What needs to be done?"i]
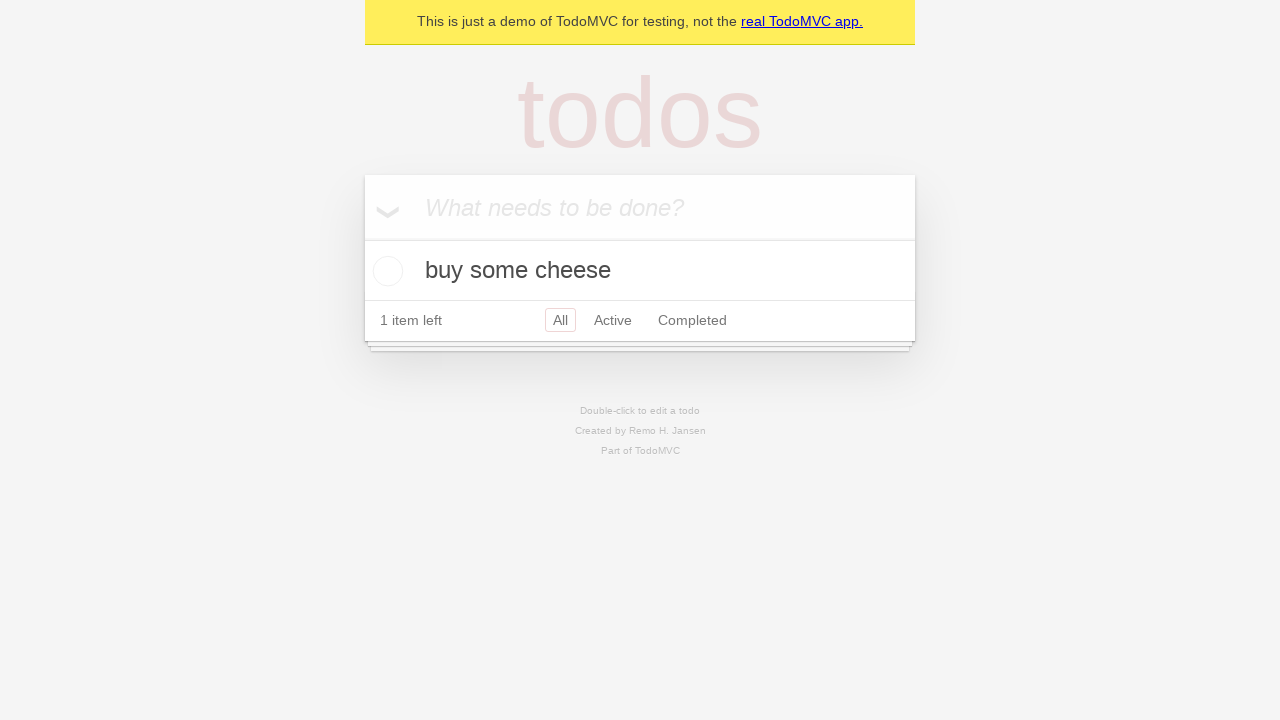

Filled todo input with 'feed the cat' on internal:attr=[placeholder="What needs to be done?"i]
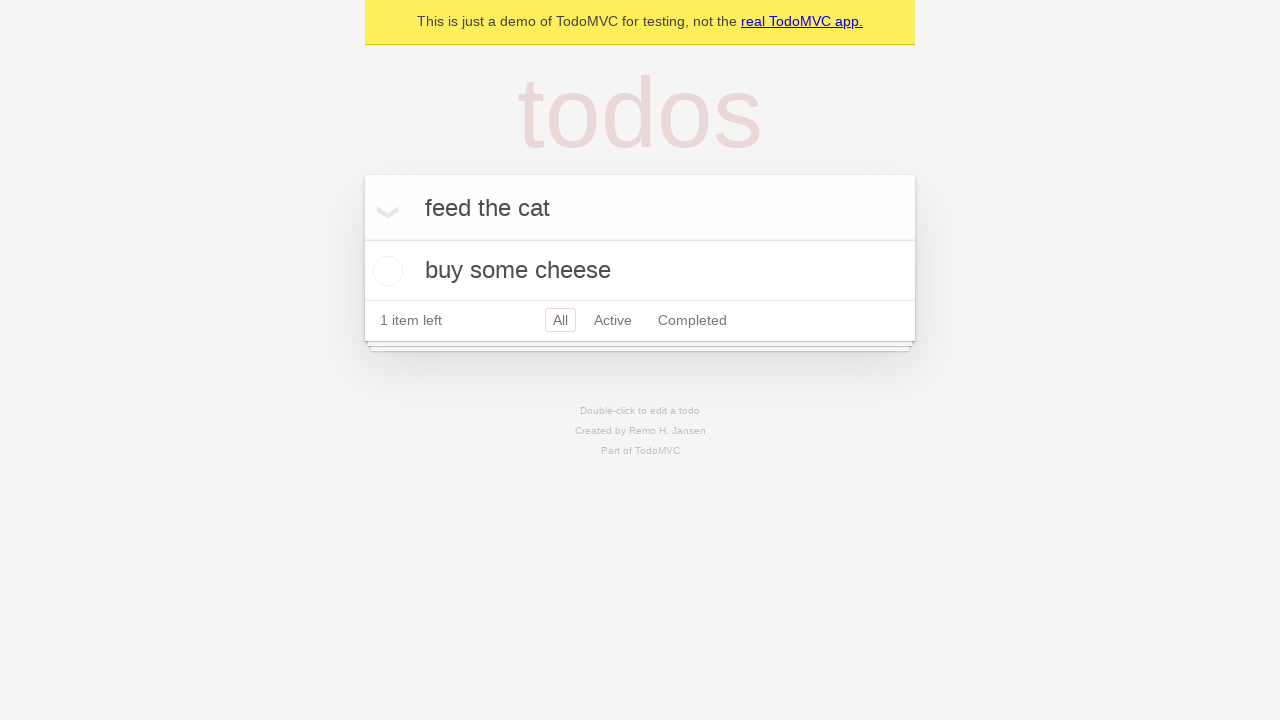

Pressed Enter to create second todo on internal:attr=[placeholder="What needs to be done?"i]
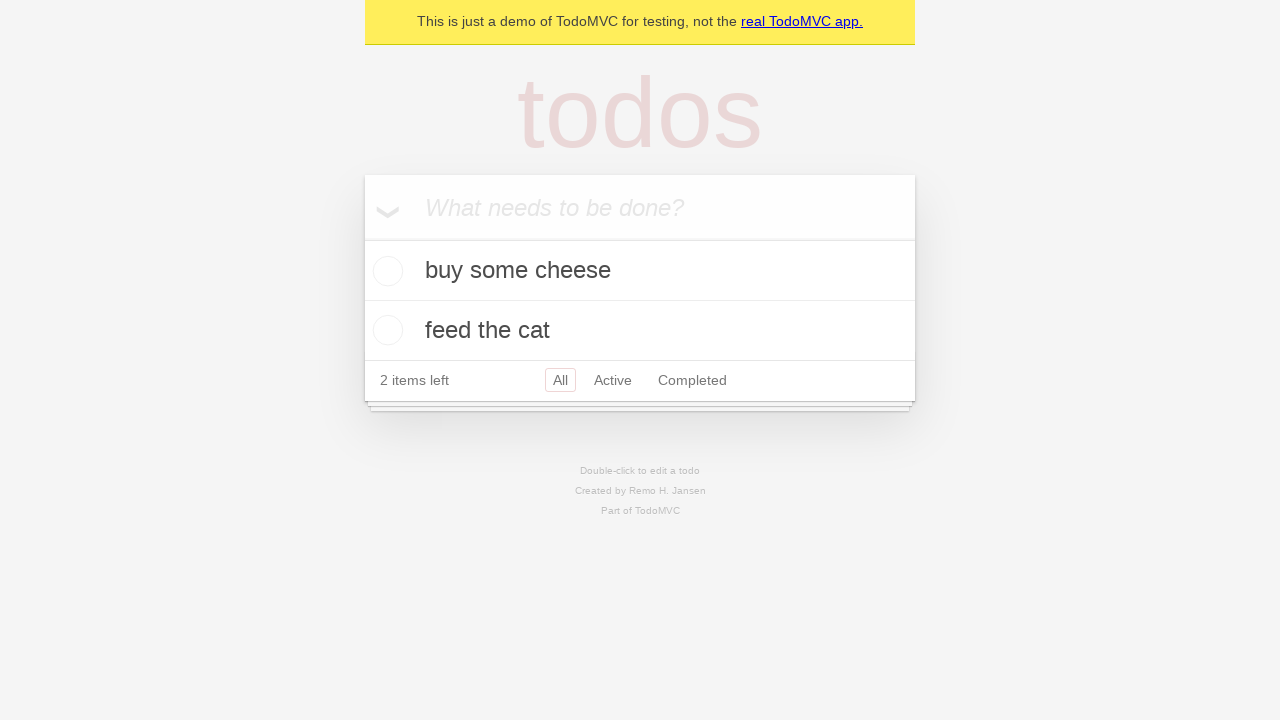

Filled todo input with 'book a doctors appointment' on internal:attr=[placeholder="What needs to be done?"i]
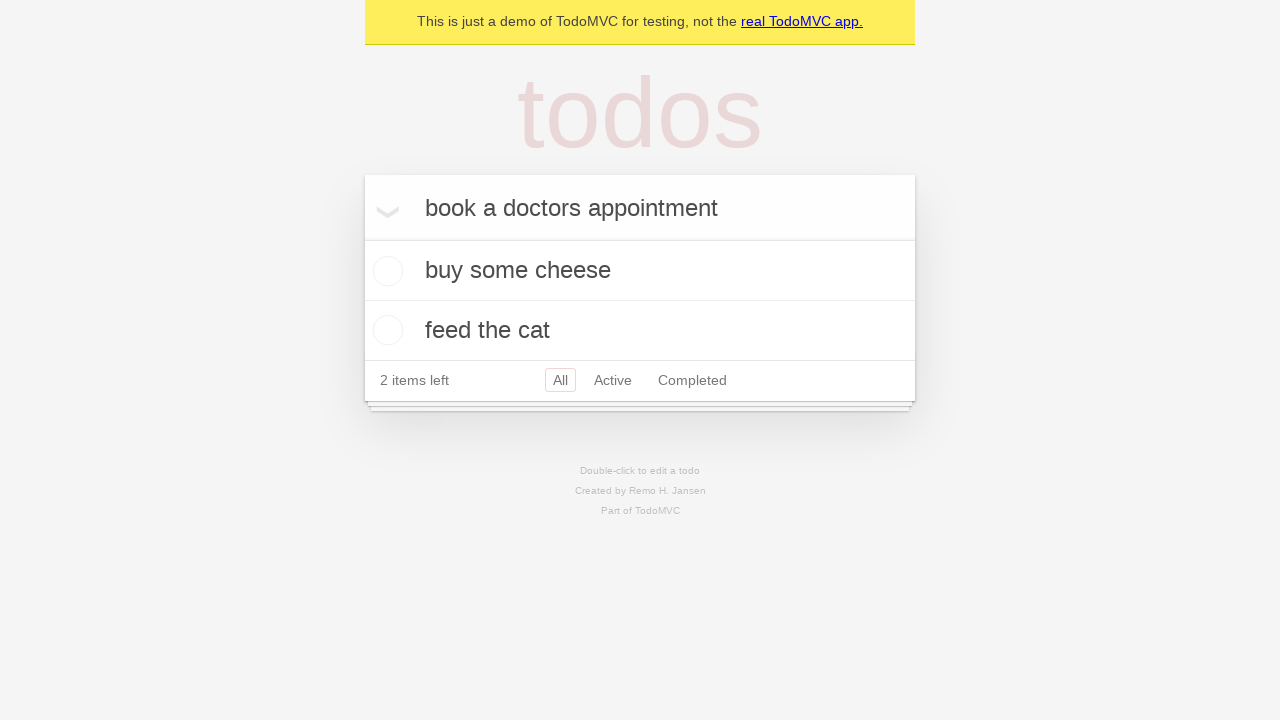

Pressed Enter to create third todo on internal:attr=[placeholder="What needs to be done?"i]
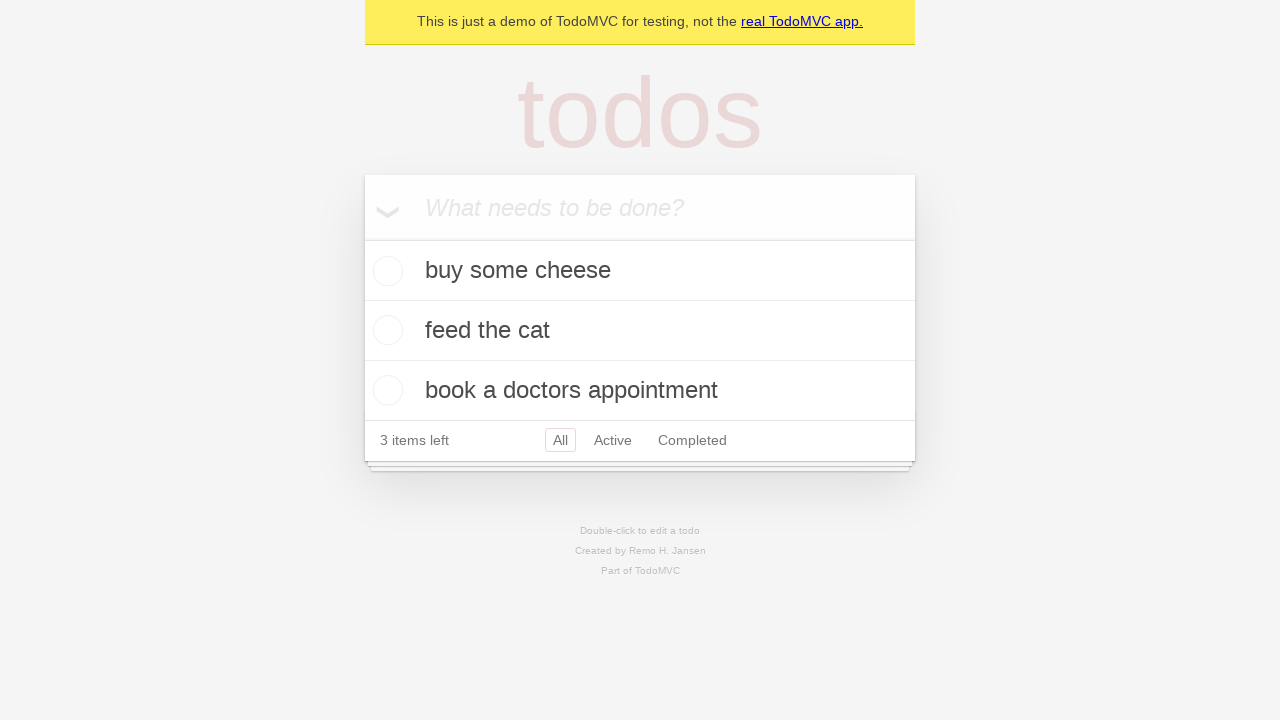

Checked the first todo as completed at (385, 271) on .todo-list li .toggle >> nth=0
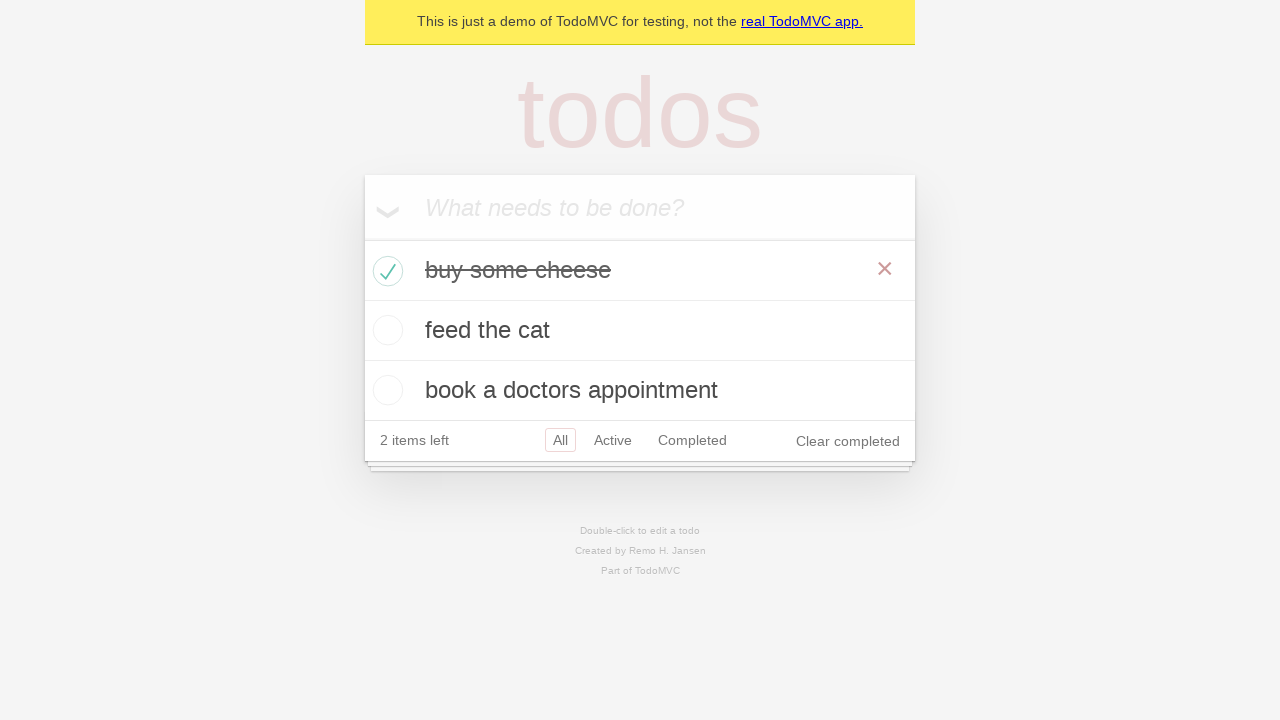

Clicked 'Clear completed' button to remove completed items at (848, 441) on internal:role=button[name="Clear completed"i]
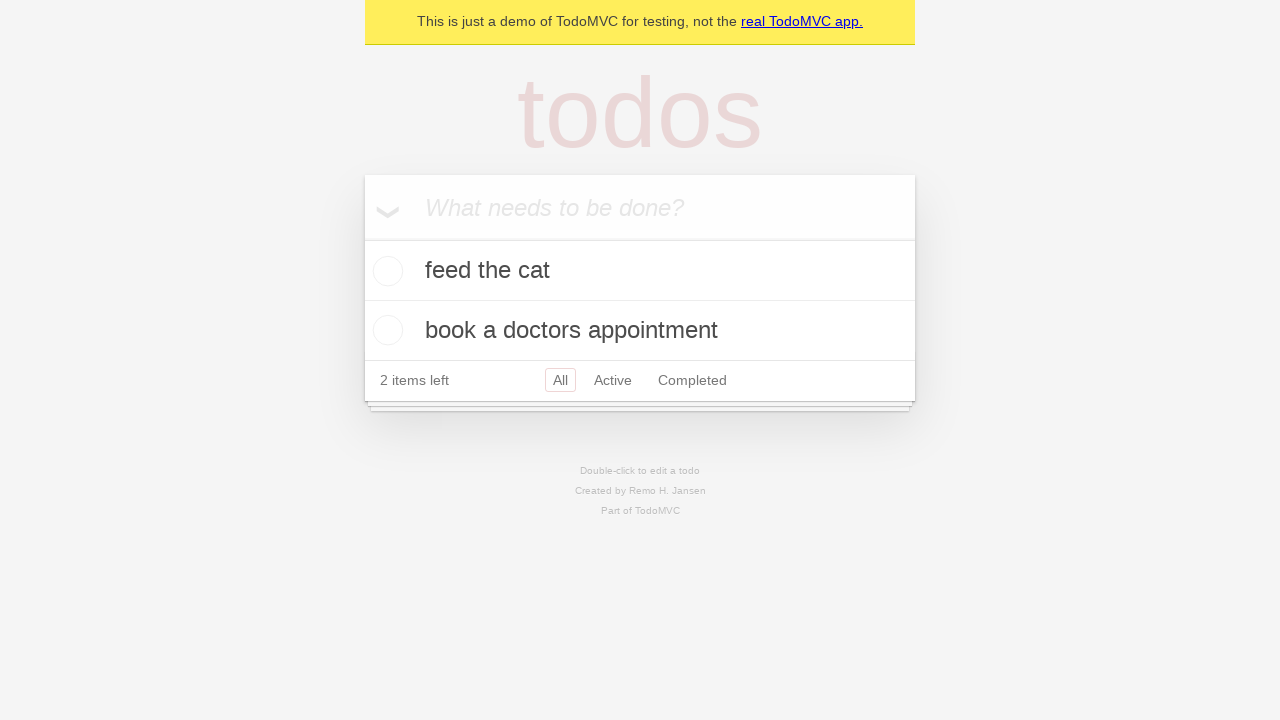

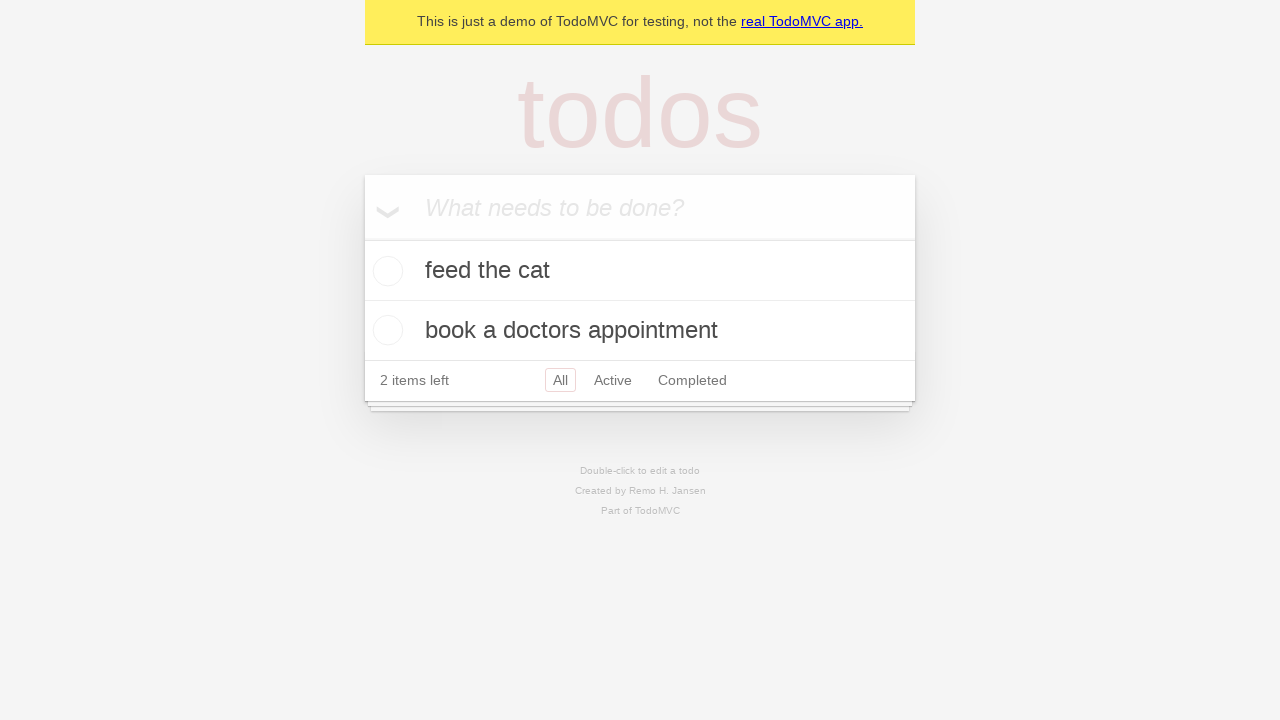